Tests navigation to Large & Deep DOM page by clicking the link and navigating back

Starting URL: https://the-internet.herokuapp.com

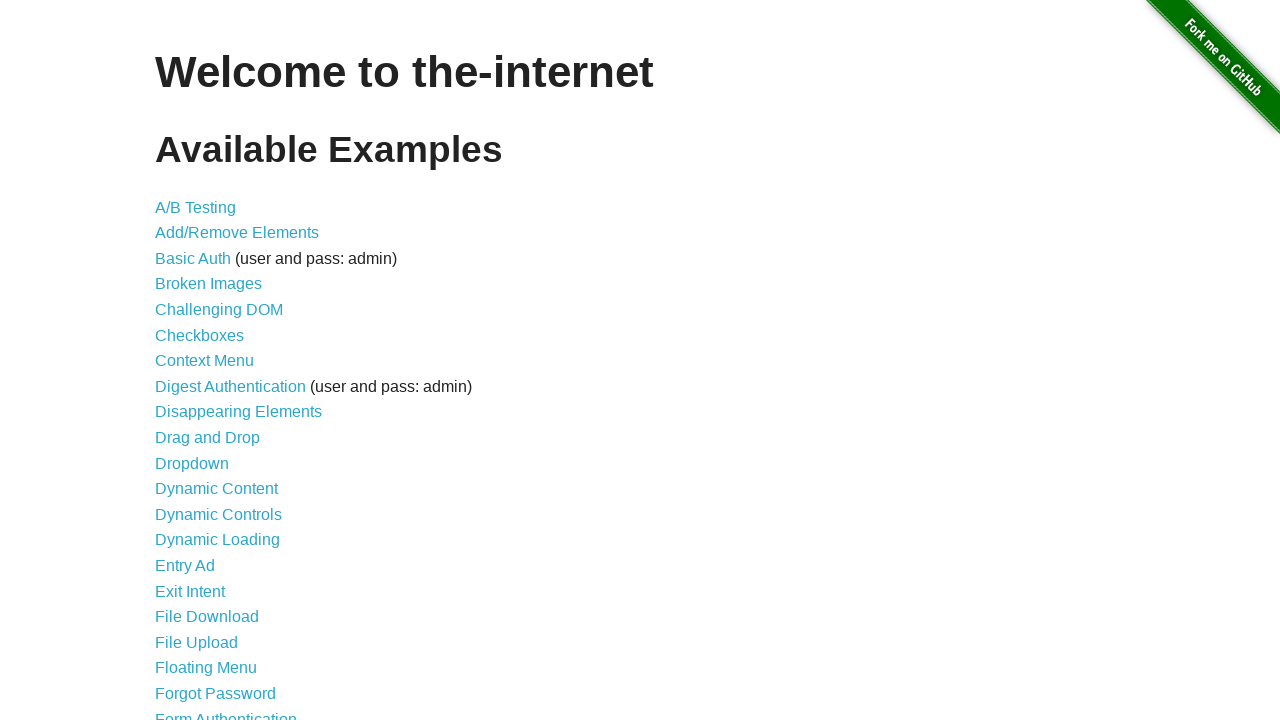

Clicked Large & Deep DOM link at (225, 361) on xpath=//*[@id="content"]/ul/li[32]/a
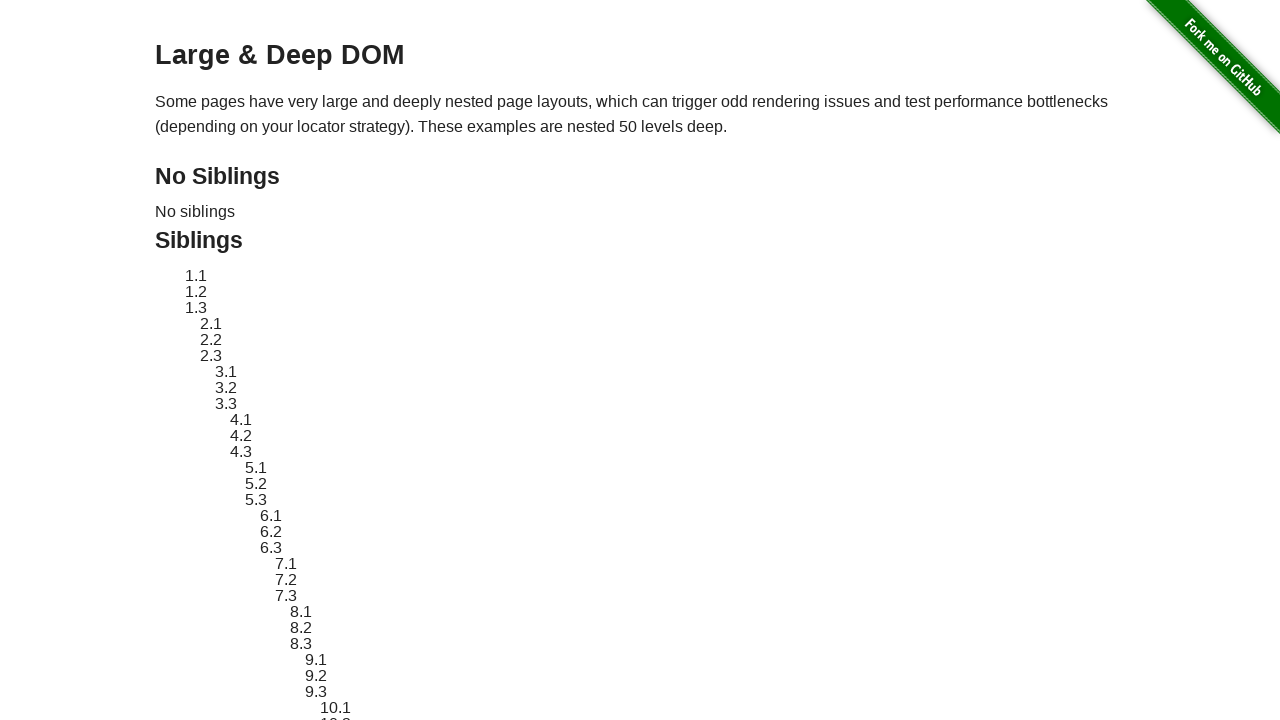

Navigated back to main page
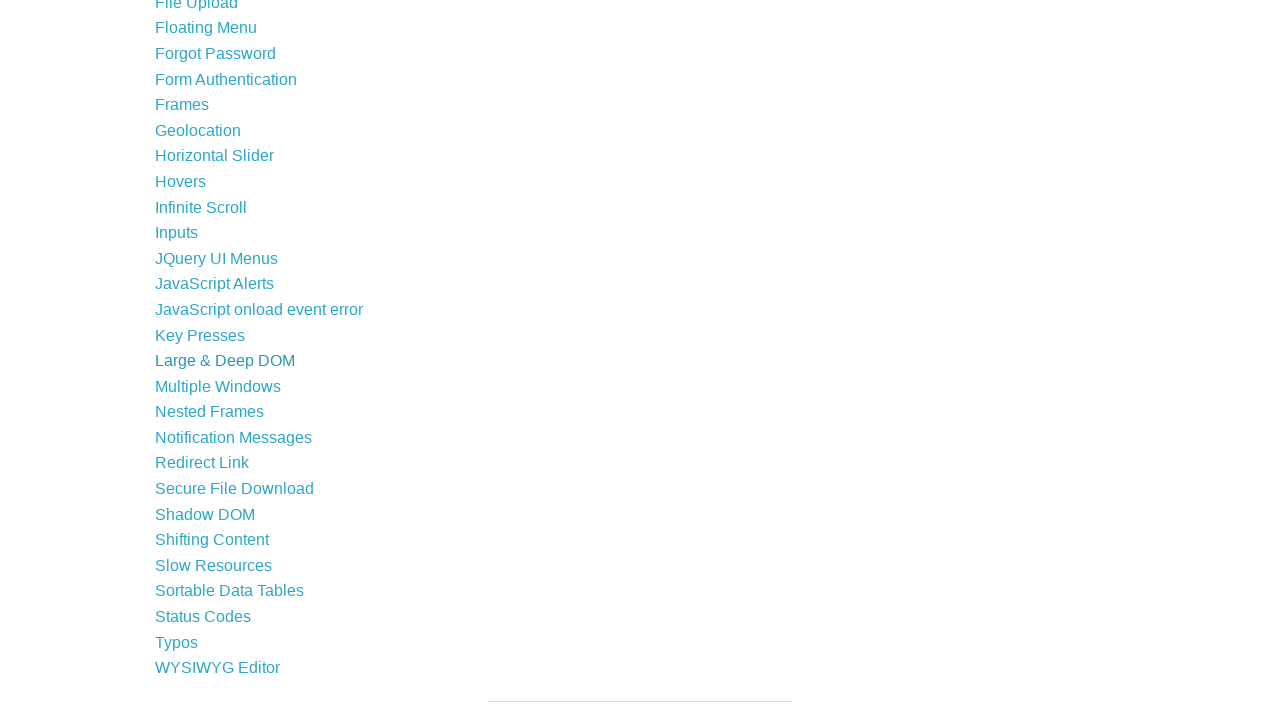

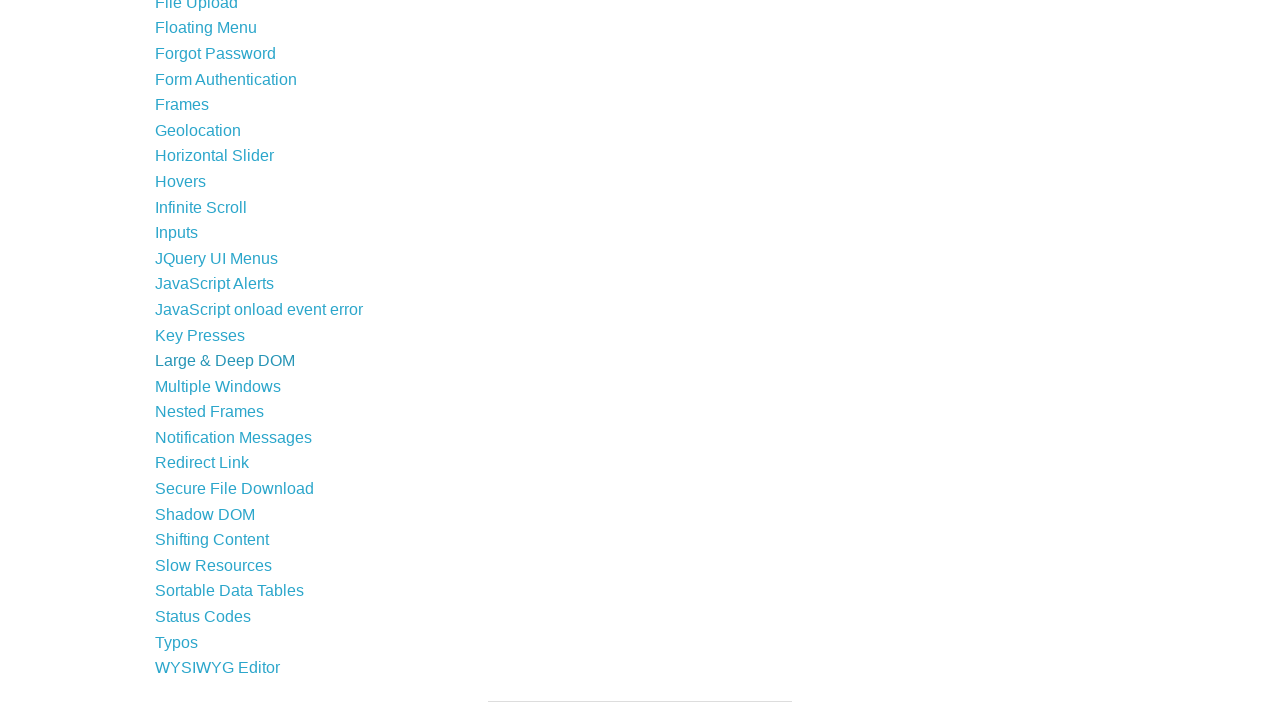